Tests a contact form submission by filling in personal details (first name, last name, email, mobile, company) and submitting the form, then accepting the confirmation alert.

Starting URL: http://only-testing-blog.blogspot.in/2014/05/form.html

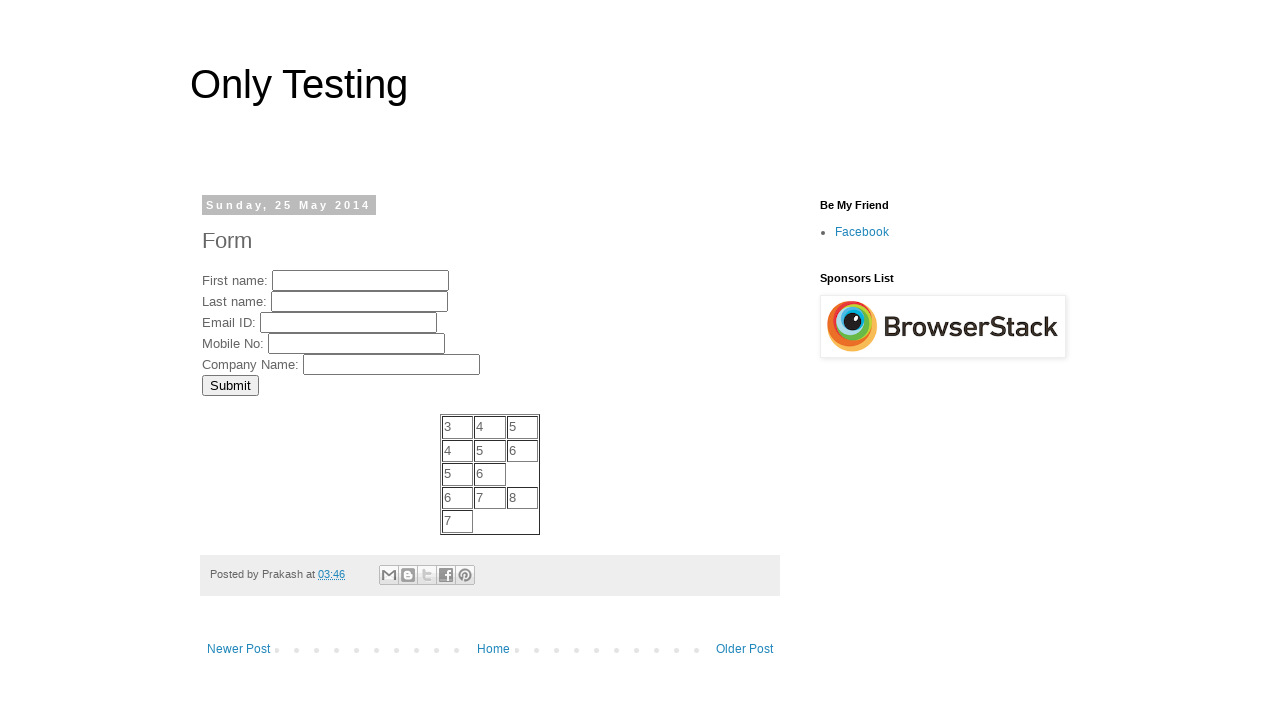

Filled first name field with 'Michael' on input[name='FirstName']
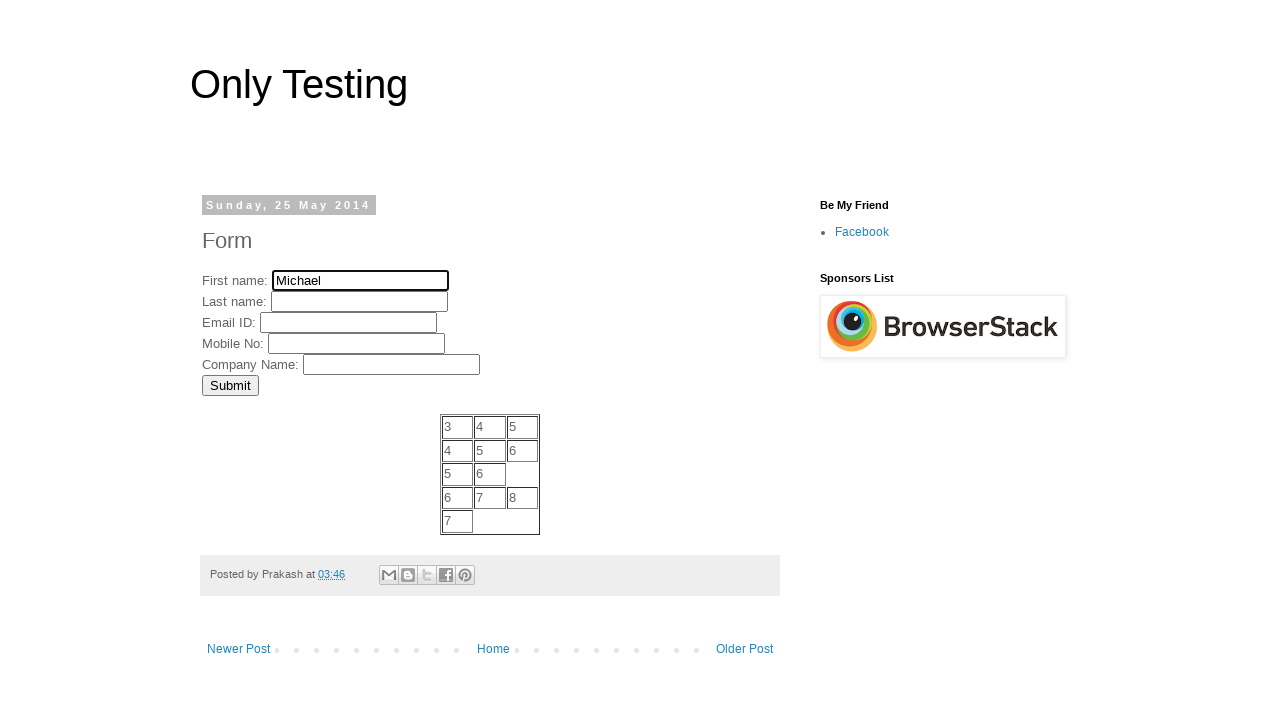

Filled last name field with 'Thompson' on input[name='LastName']
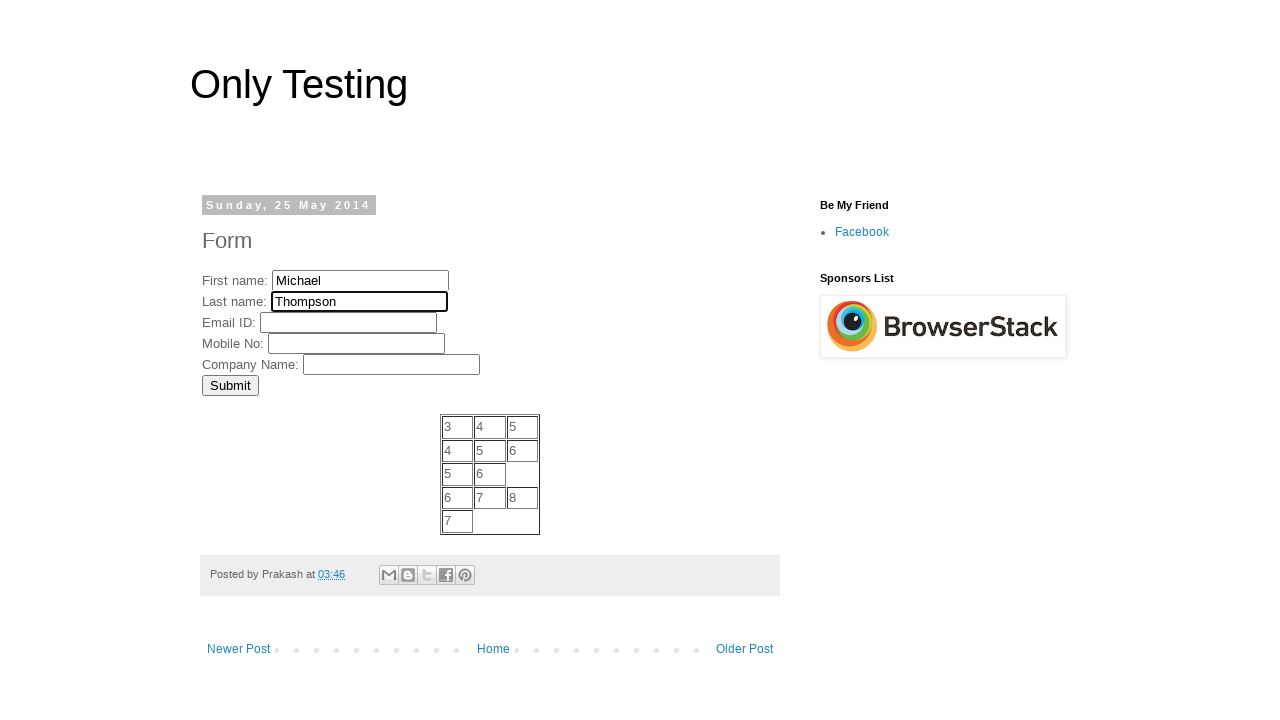

Filled email field with 'michael.thompson@example.com' on input[name='EmailID']
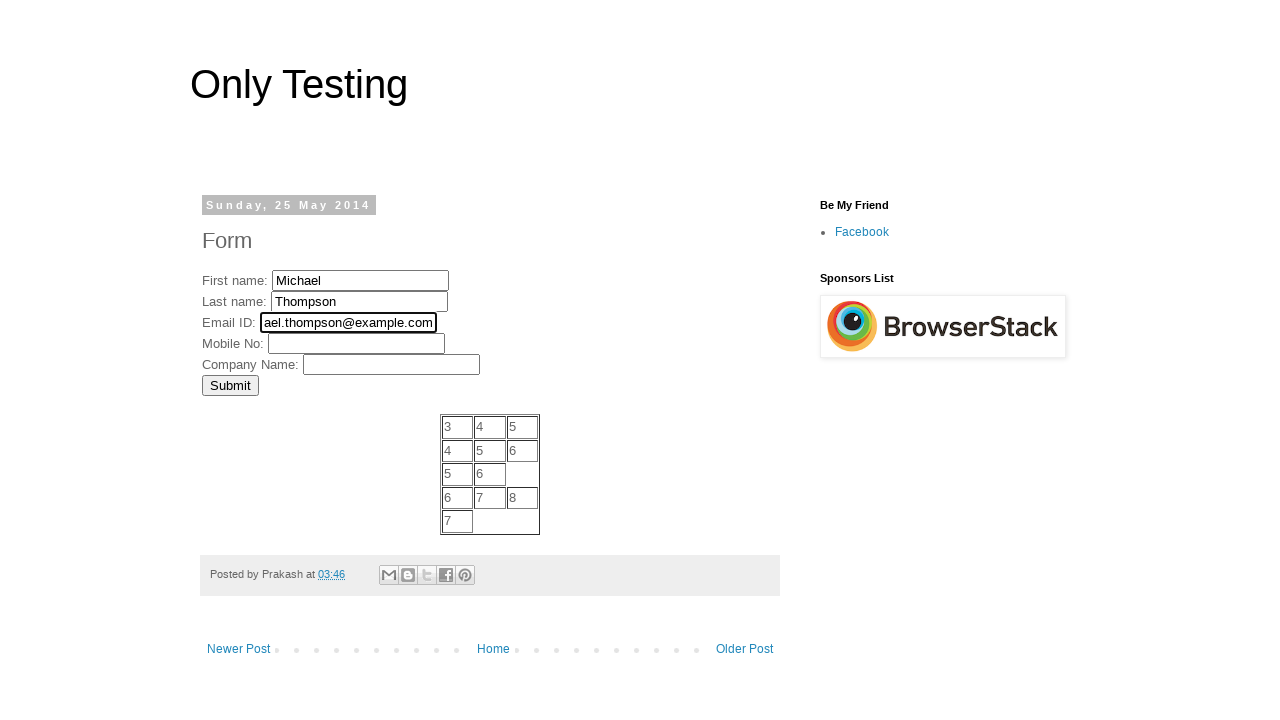

Filled mobile number field with '5551234567' on input[name='MobNo']
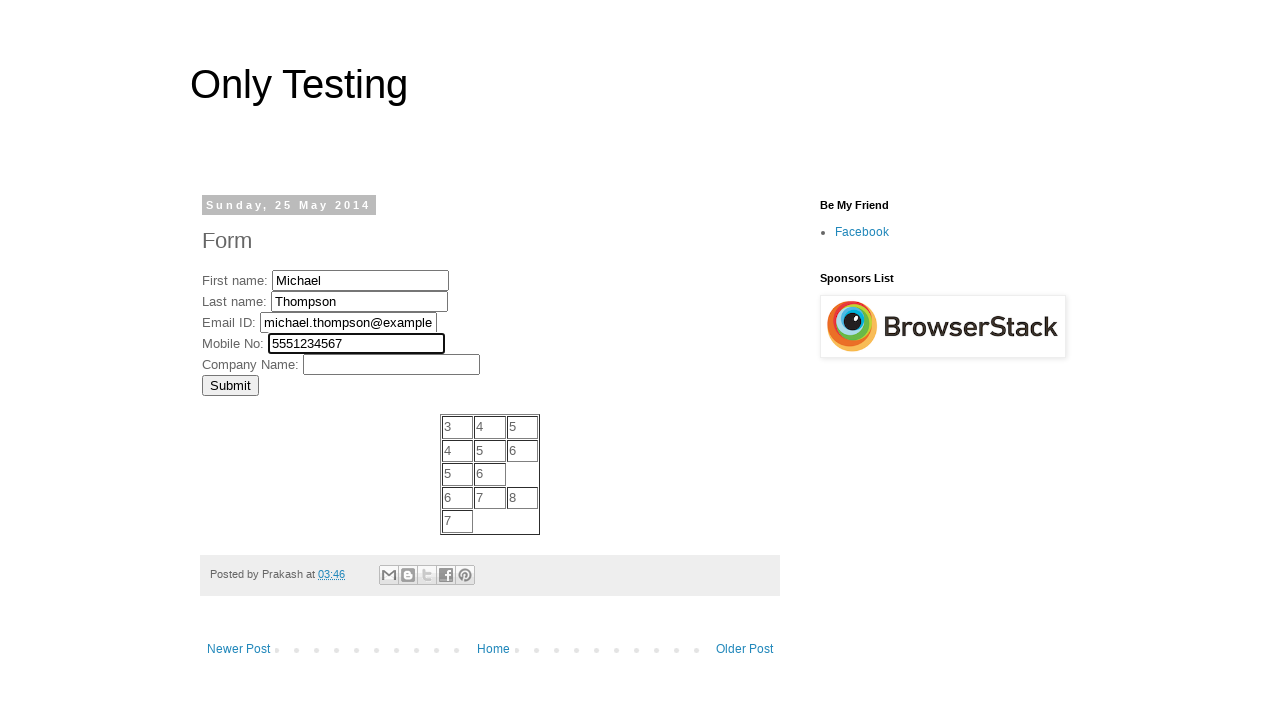

Filled company field with 'Acme Technologies' on input[name='Company']
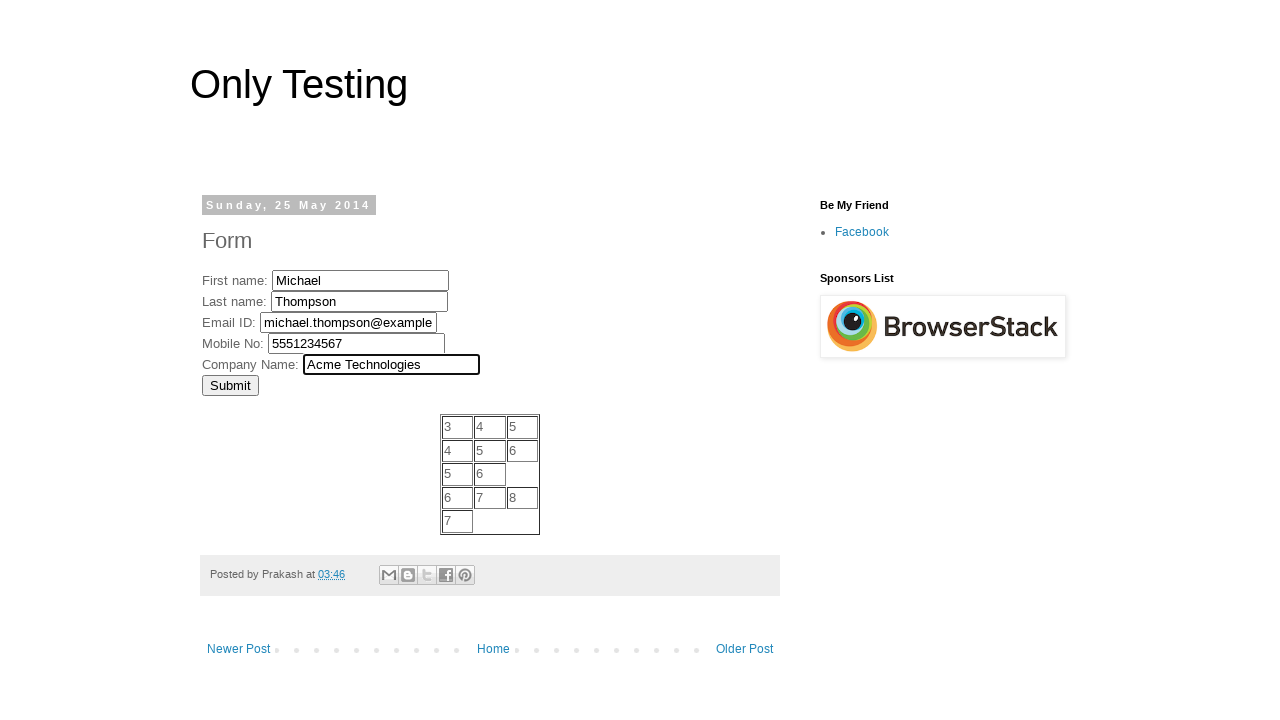

Clicked submit button to submit the contact form at (230, 385) on input[type='submit']
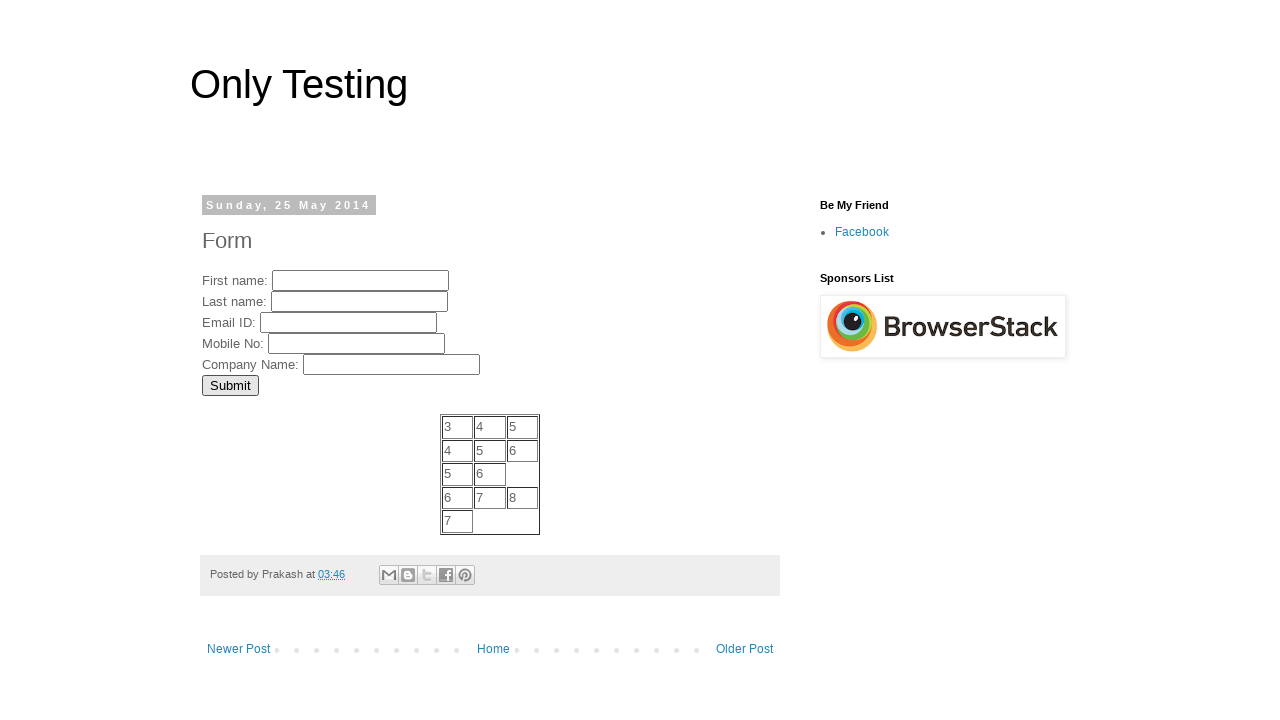

Set up dialog handler to accept confirmation alert
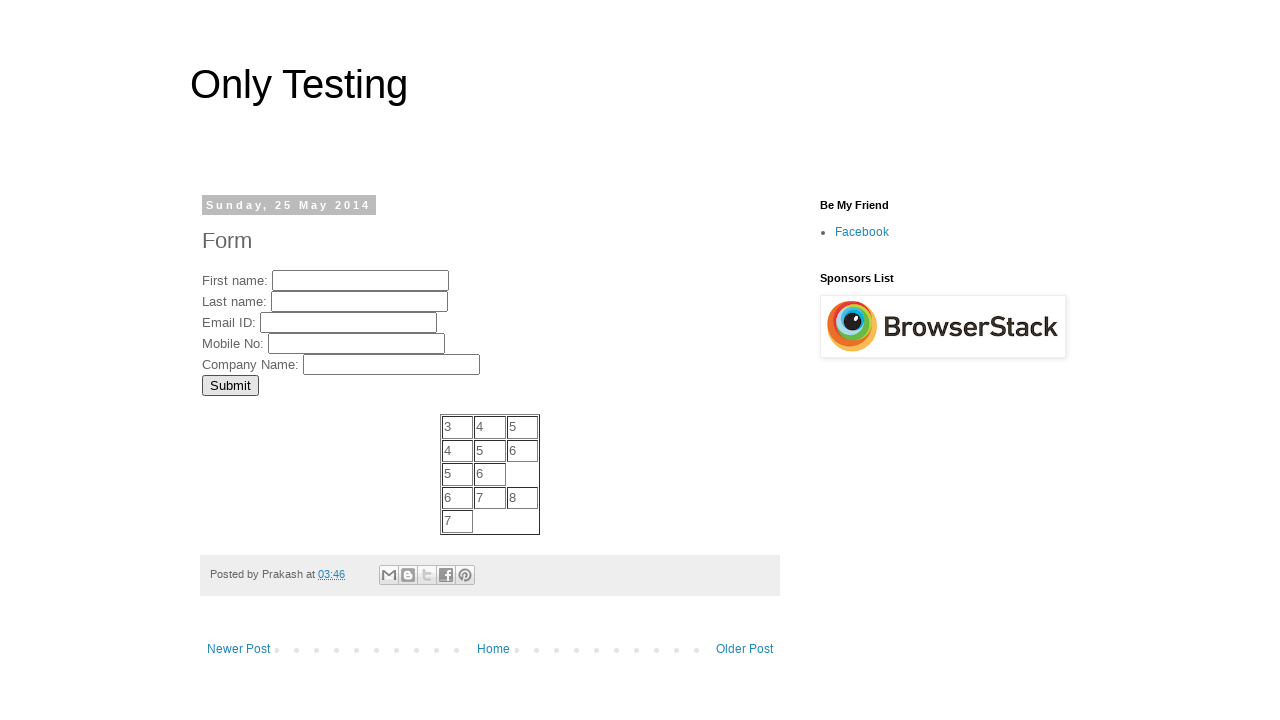

Waited 1 second for alert processing to complete
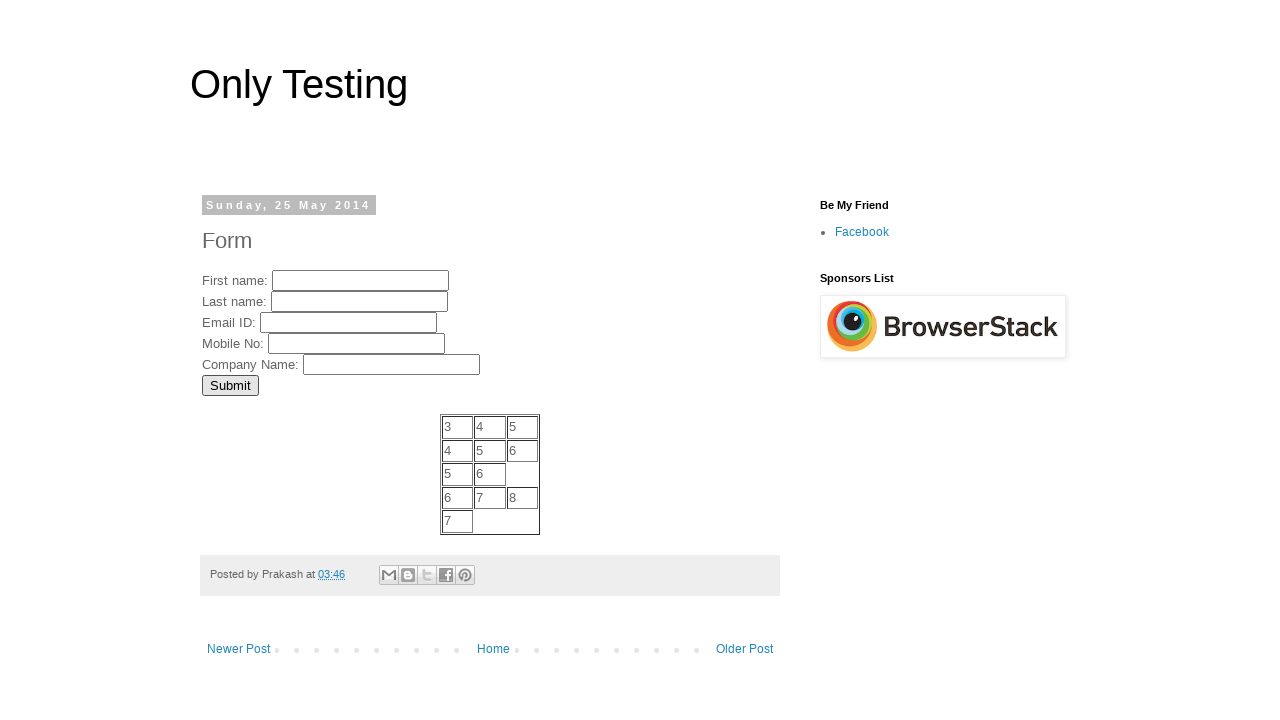

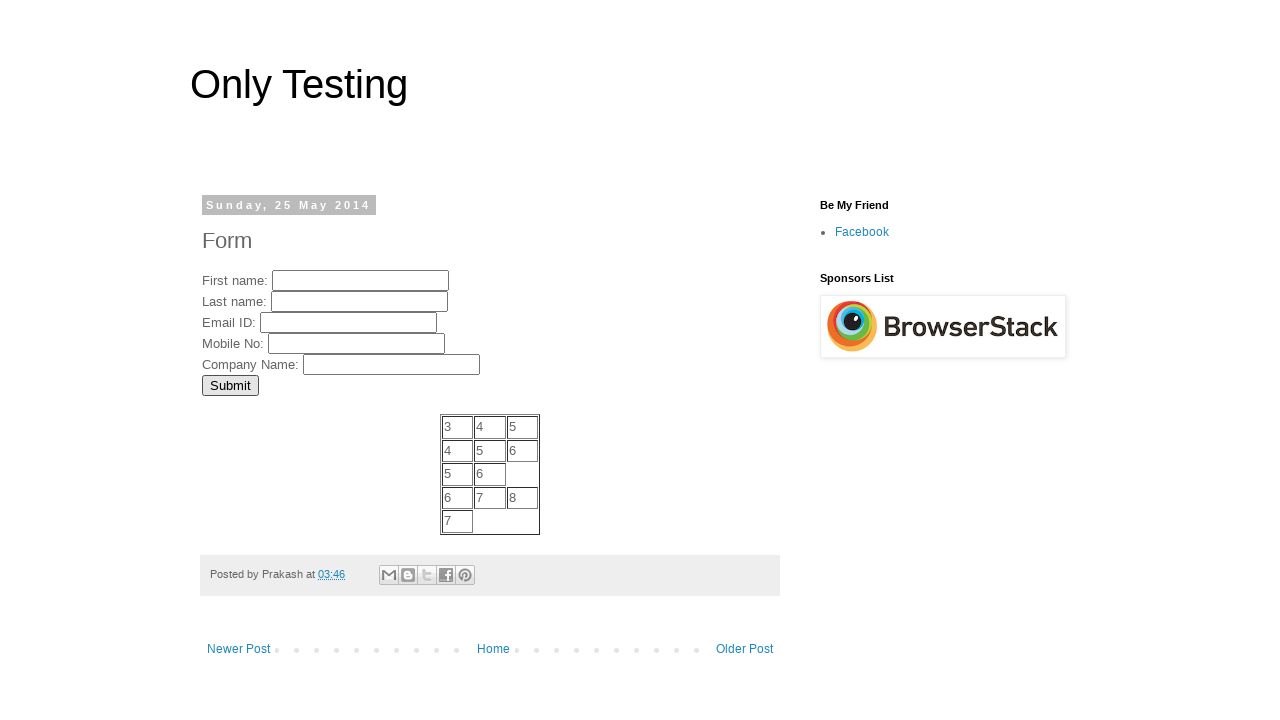